Tests drag and drop functionality on jQueryUI's droppable demo page by dragging an element and dropping it onto a target area within an iframe.

Starting URL: https://jqueryui.com/droppable/

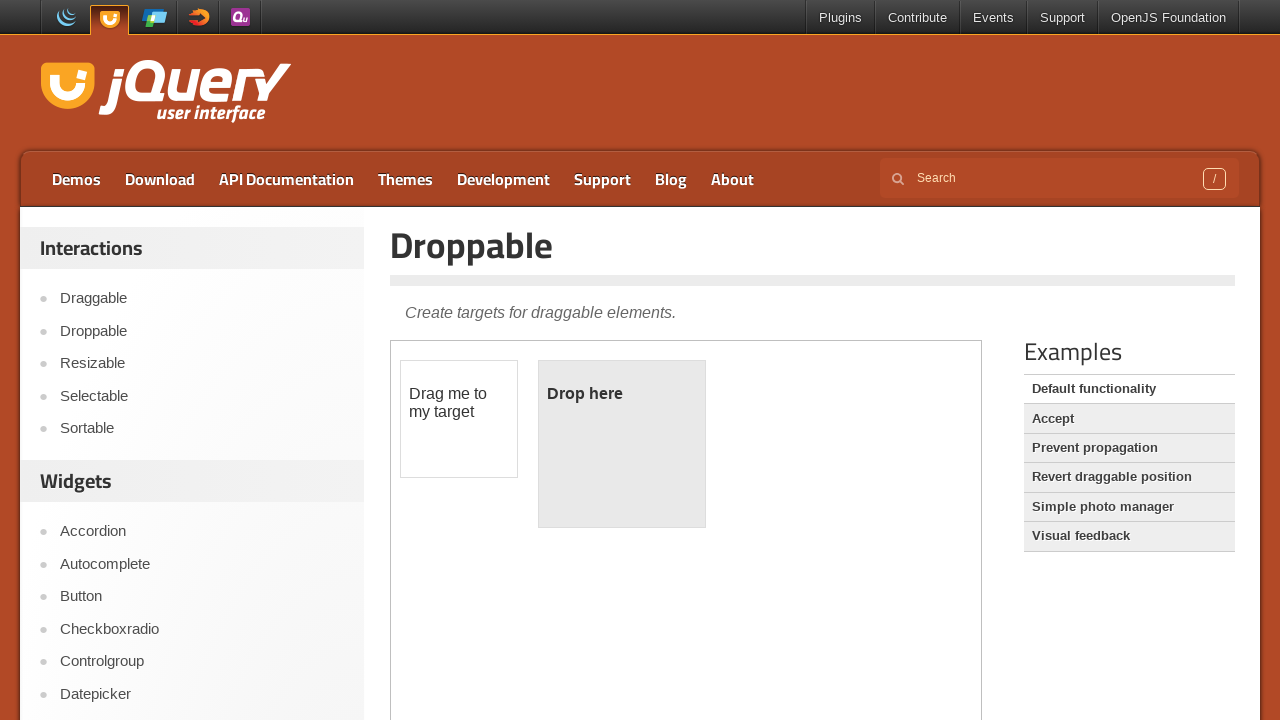

Located the demo iframe on the jQueryUI droppable page
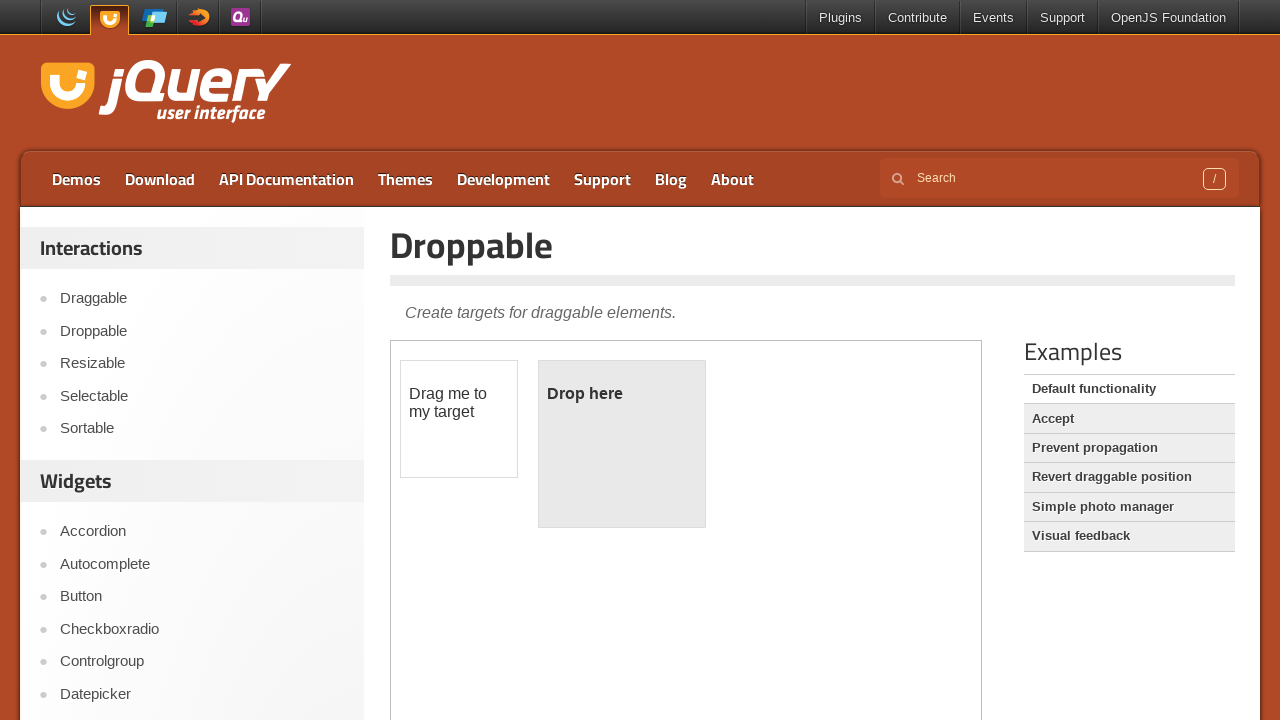

Located the draggable element within the iframe
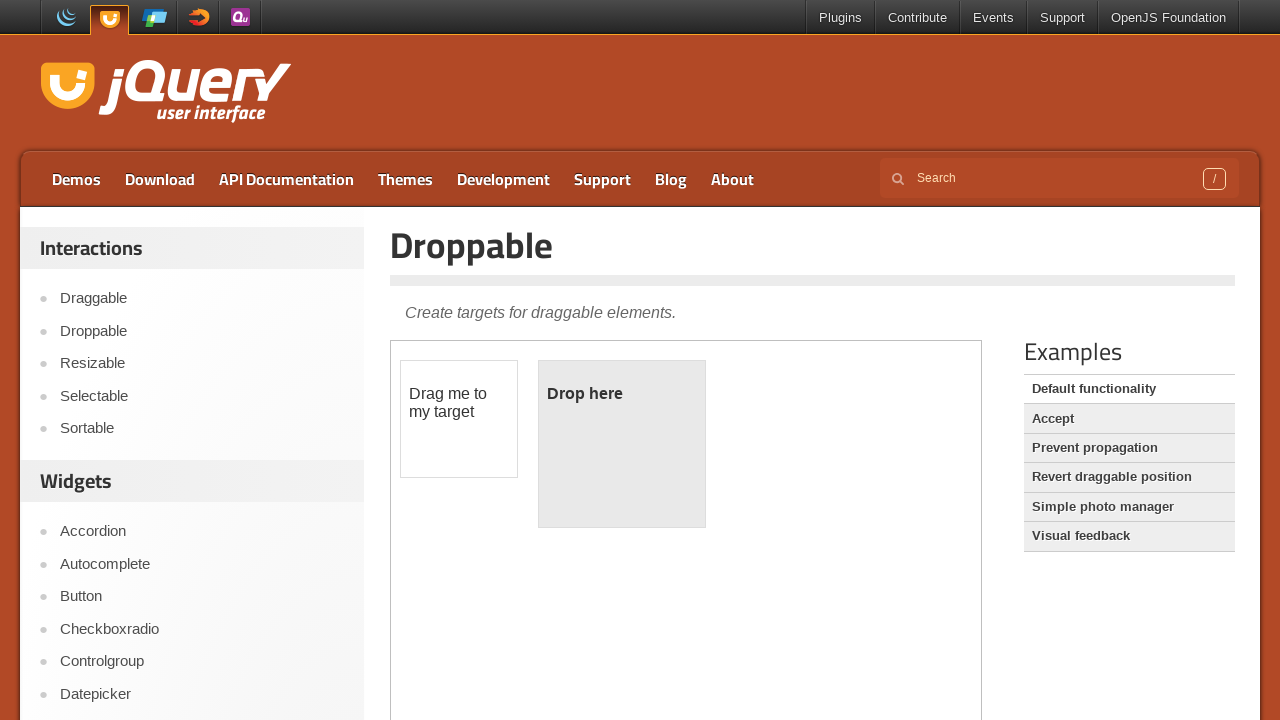

Located the droppable target element within the iframe
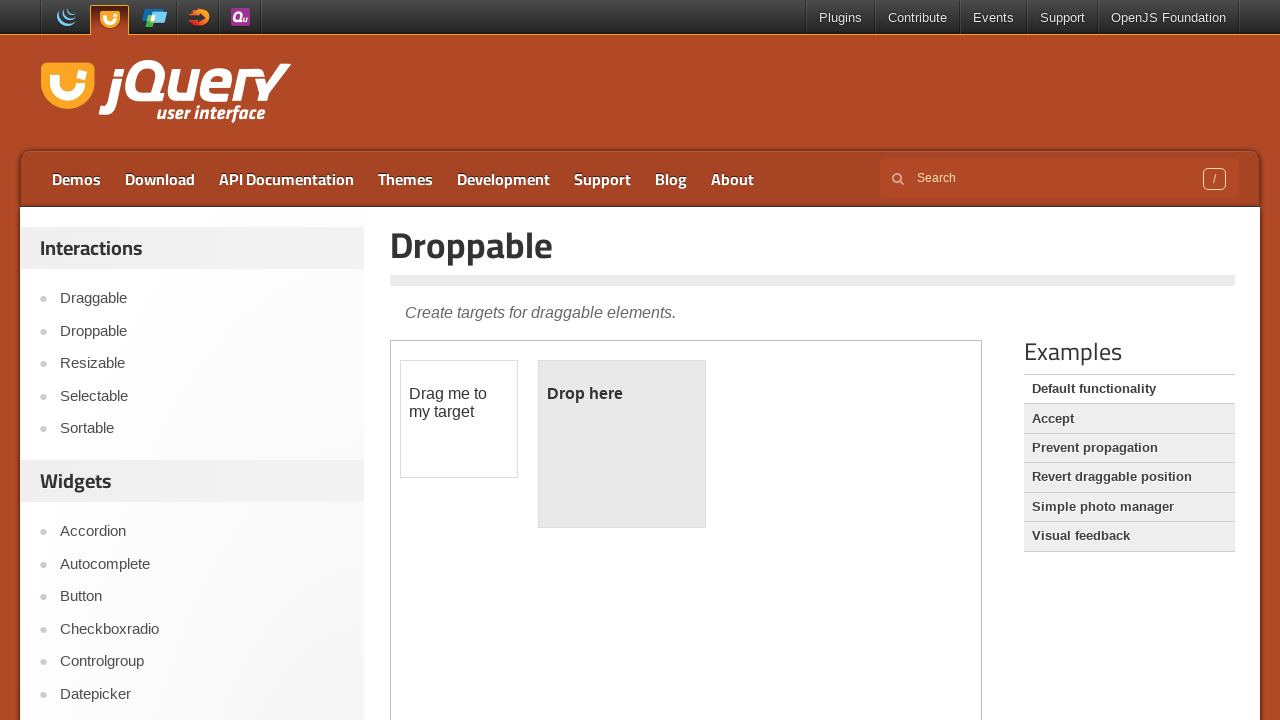

Dragged the element and dropped it onto the target area at (622, 444)
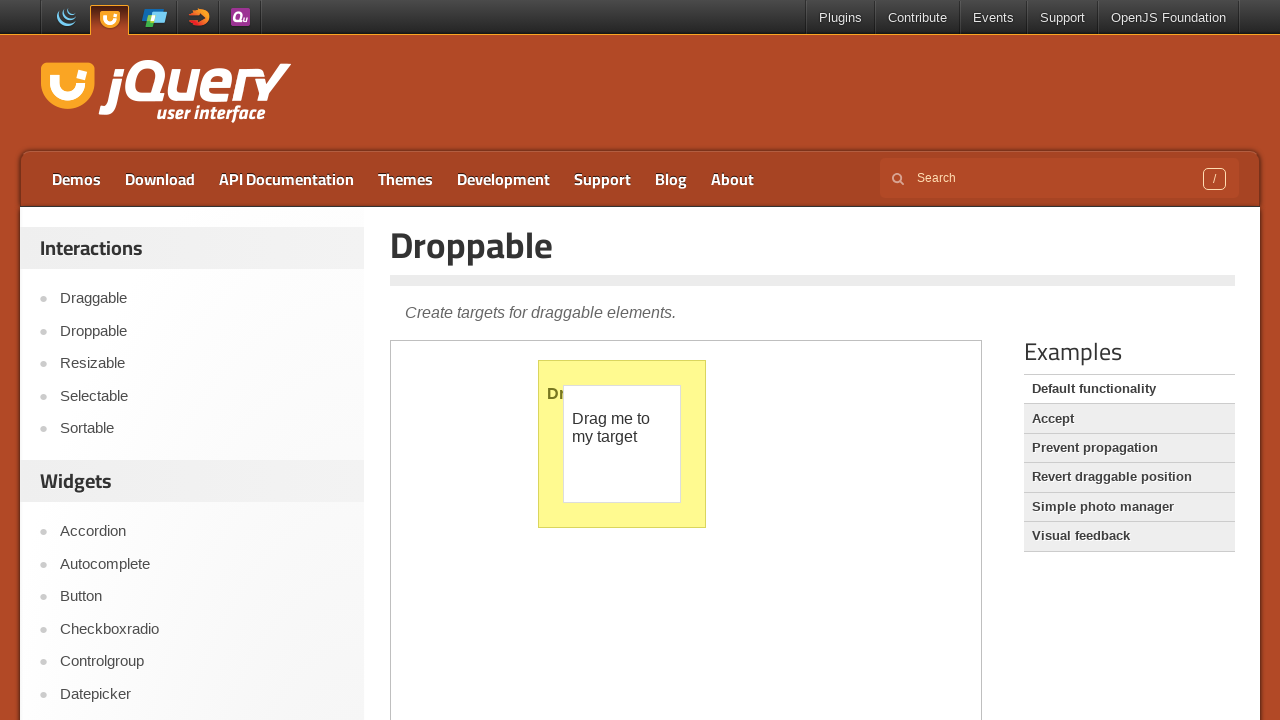

Verified that the drop was successful - droppable element now displays 'Dropped!' text
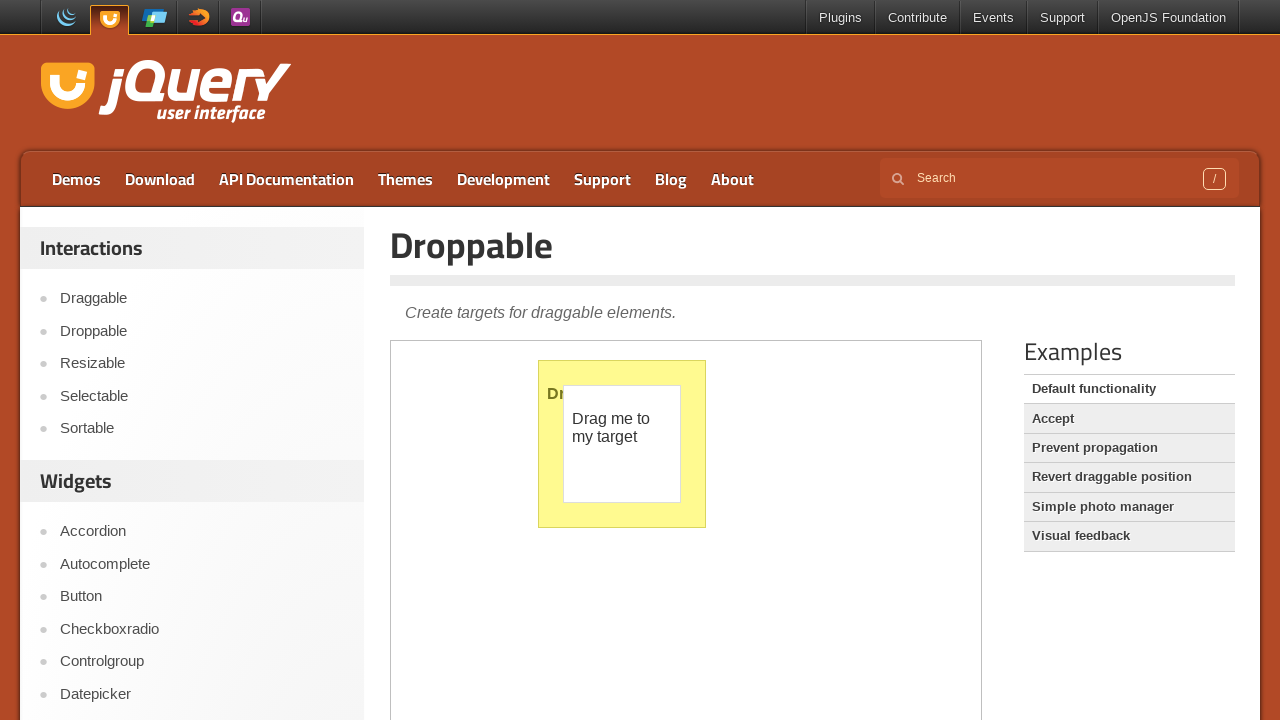

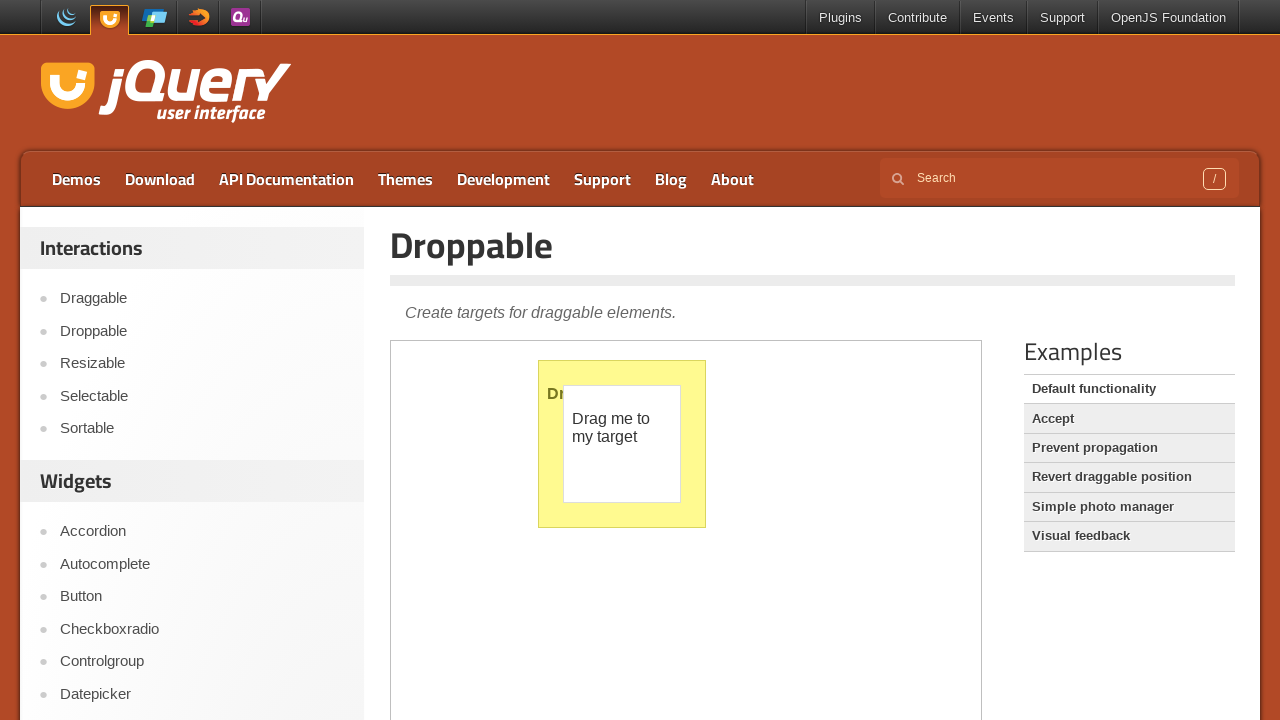